Tests window manipulation by resizing the browser window, getting its dimensions and position, and setting a new position

Starting URL: https://demoqa.com/browser-windows

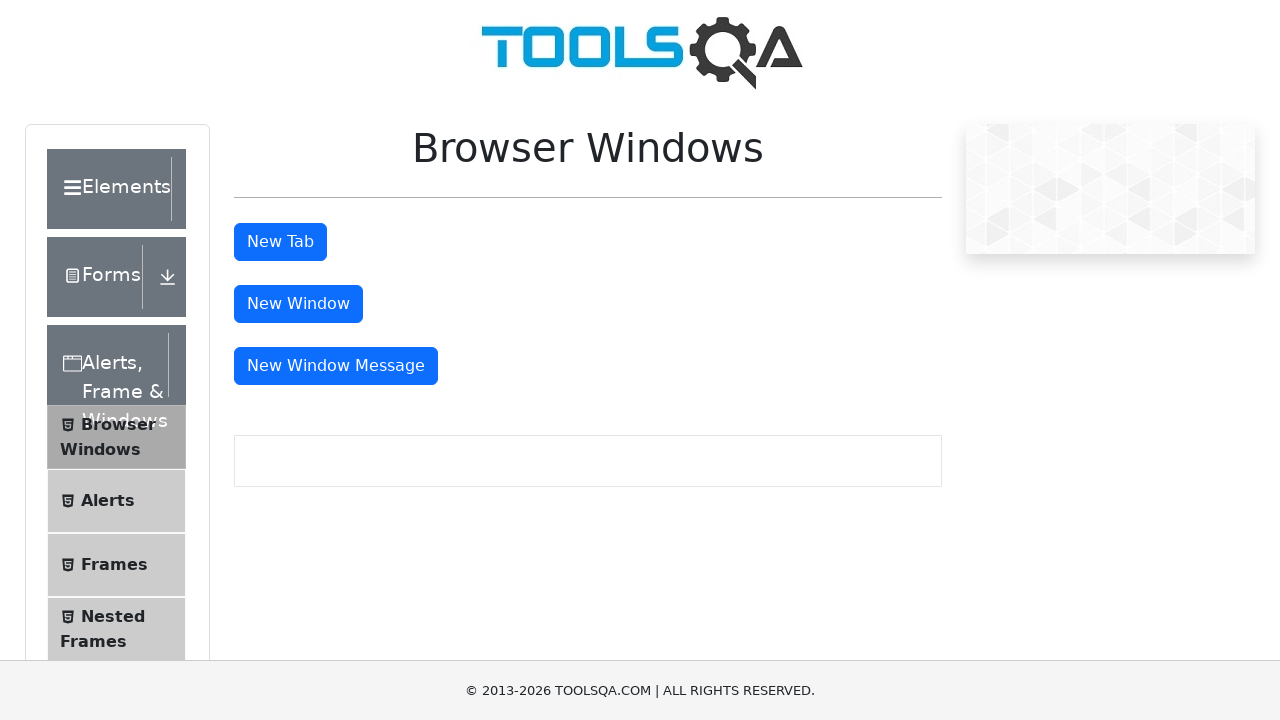

Set browser window size to 1024x706
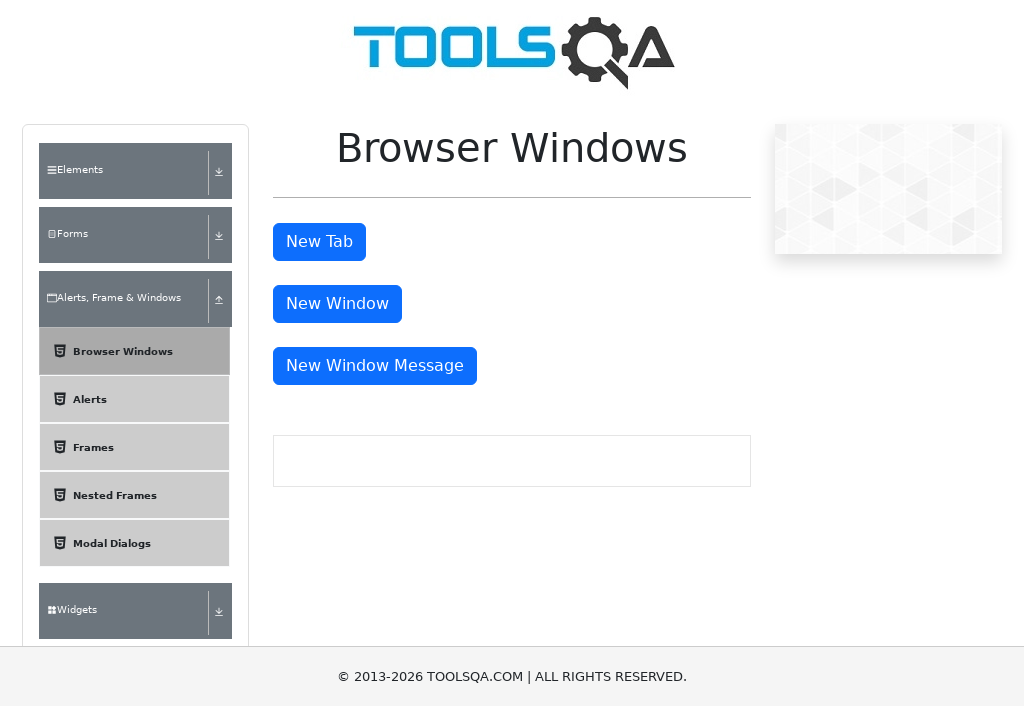

Retrieved current viewport dimensions: Width: 1024, Height: 706
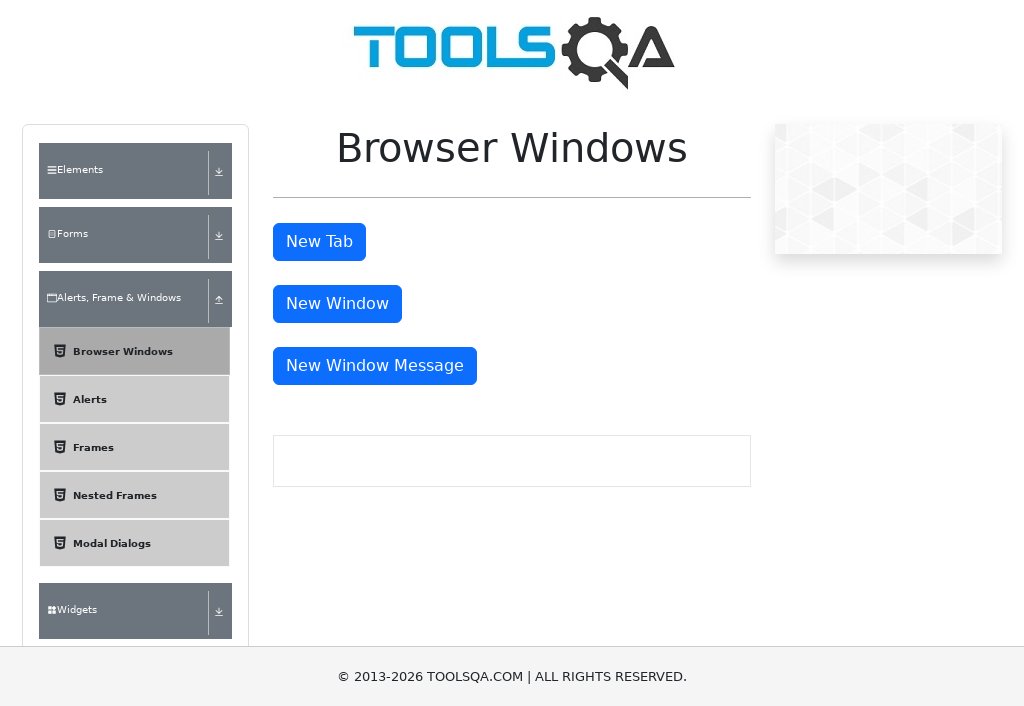

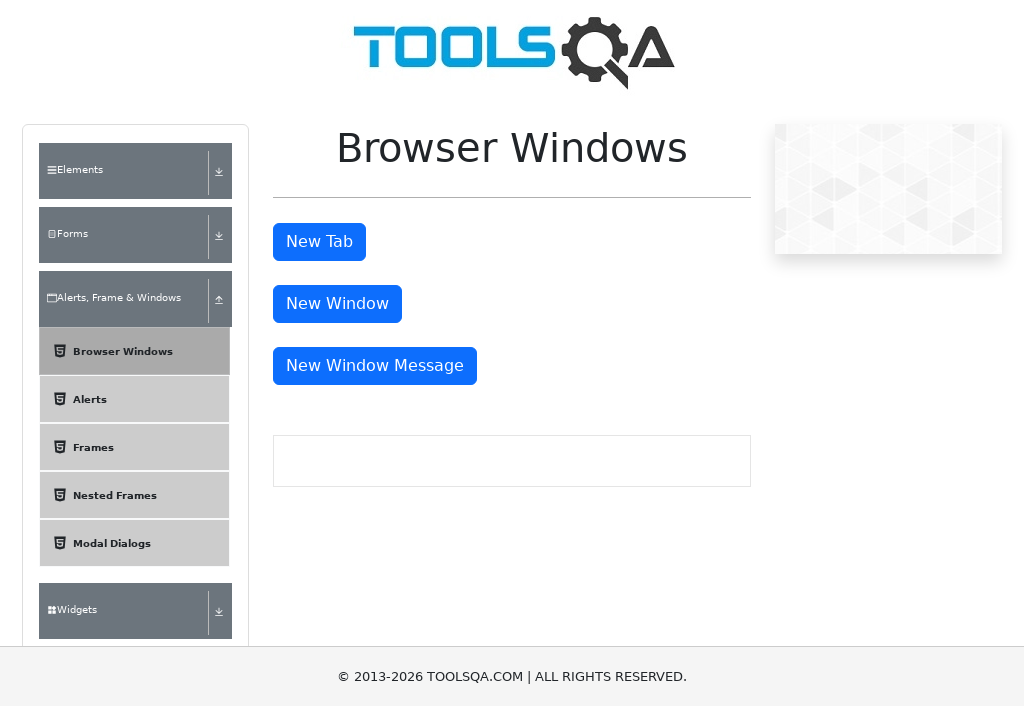